Tests window size functionality by navigating to a teachable page with a maximized window and retrieving the window dimensions (height and width).

Starting URL: https://letskodeit.teachable.com/

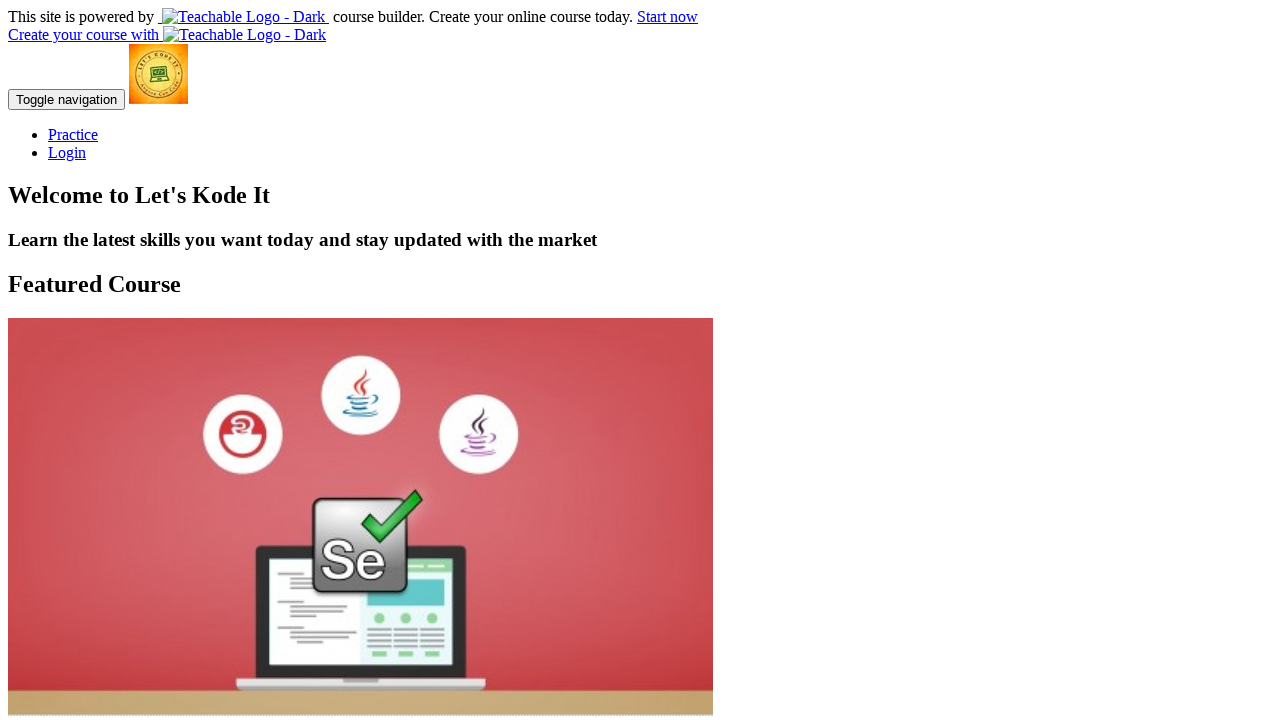

Set viewport size to 1920x1080 to simulate maximized window
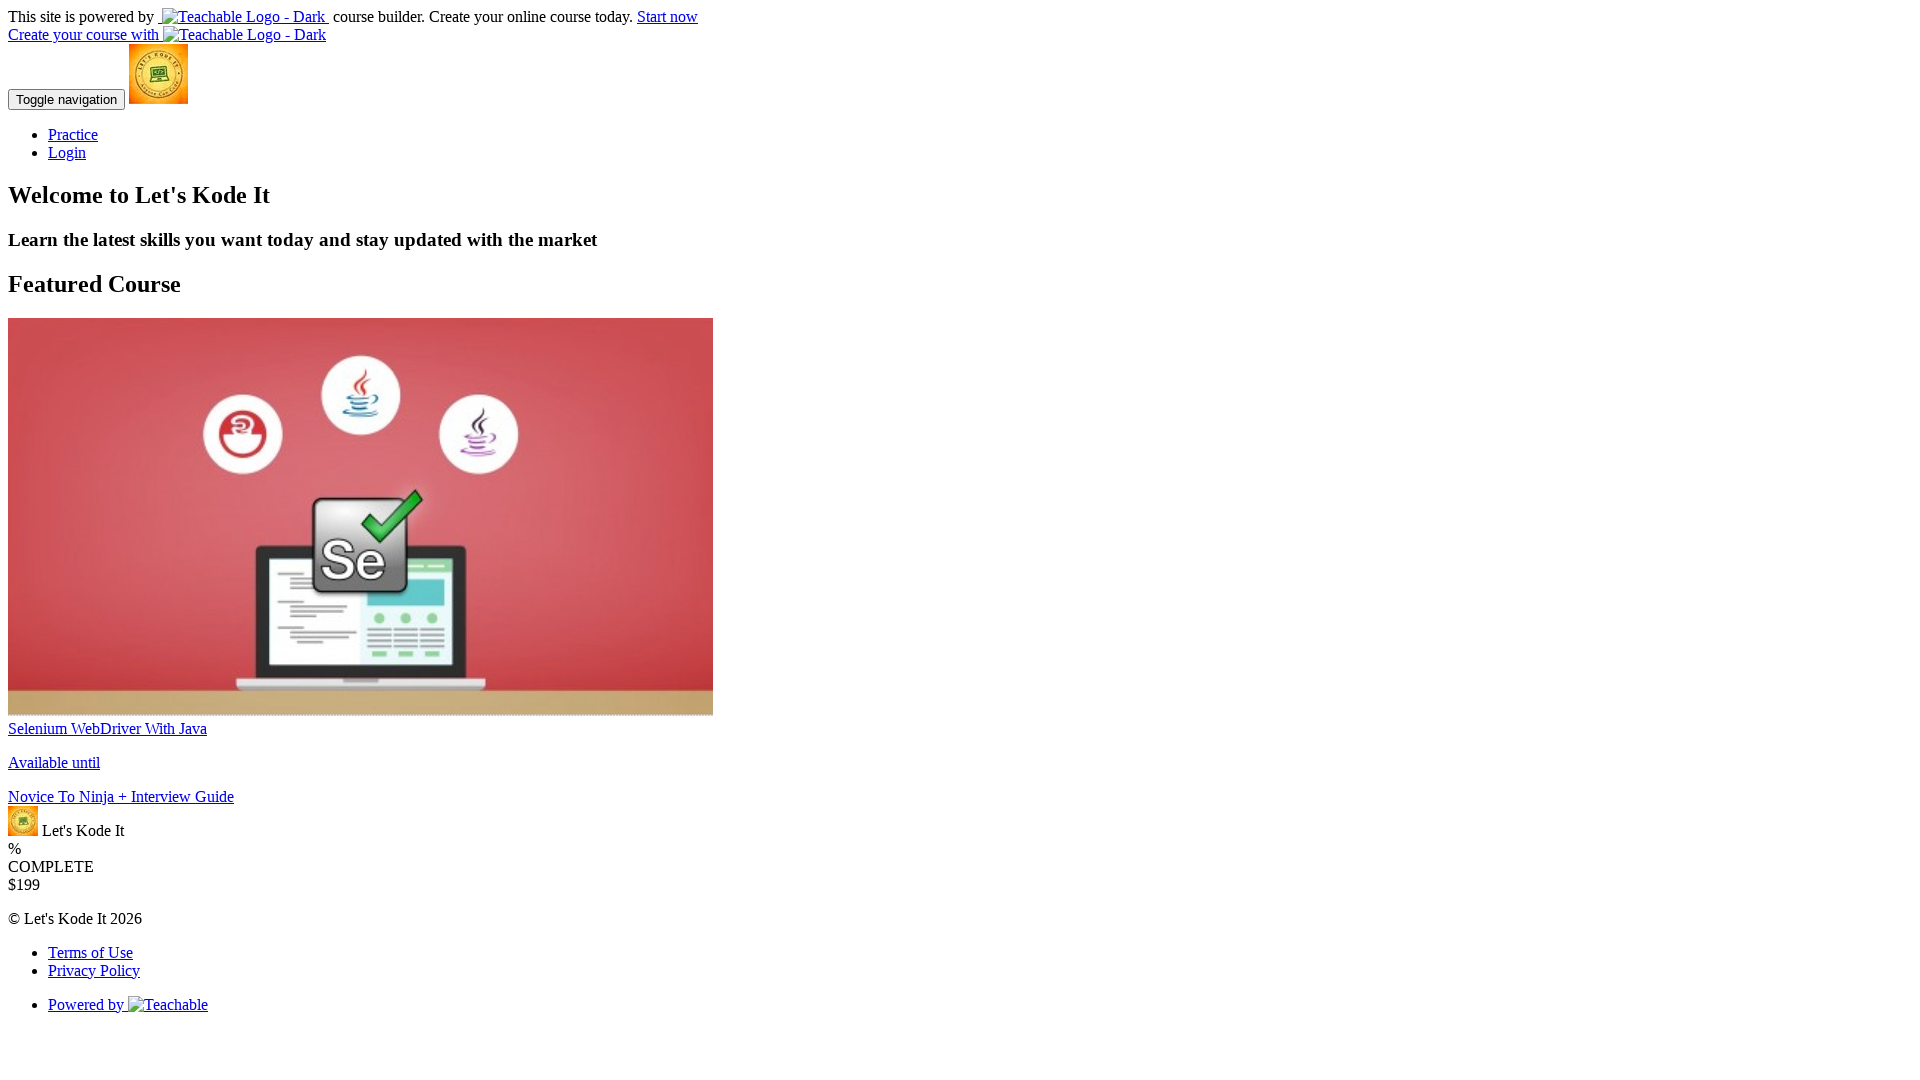

Page DOM content loaded
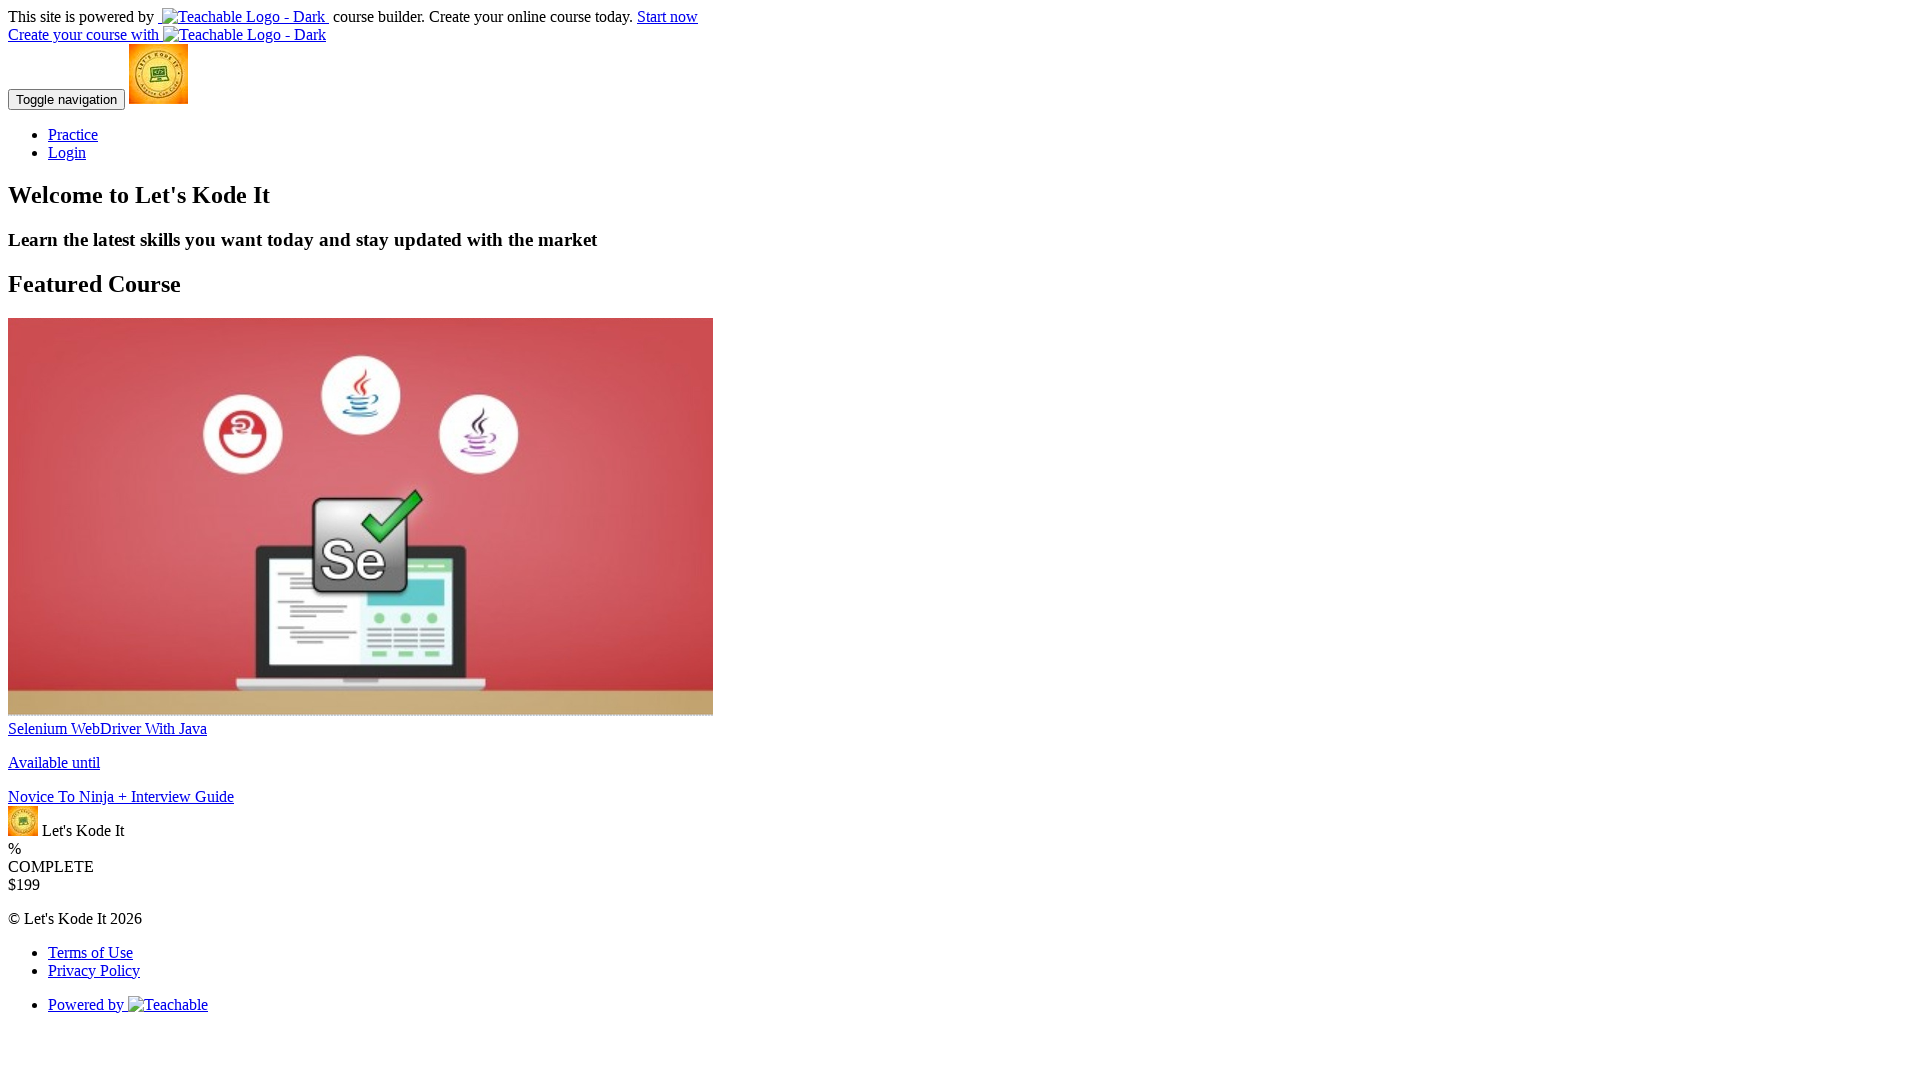

Retrieved window inner height using JavaScript
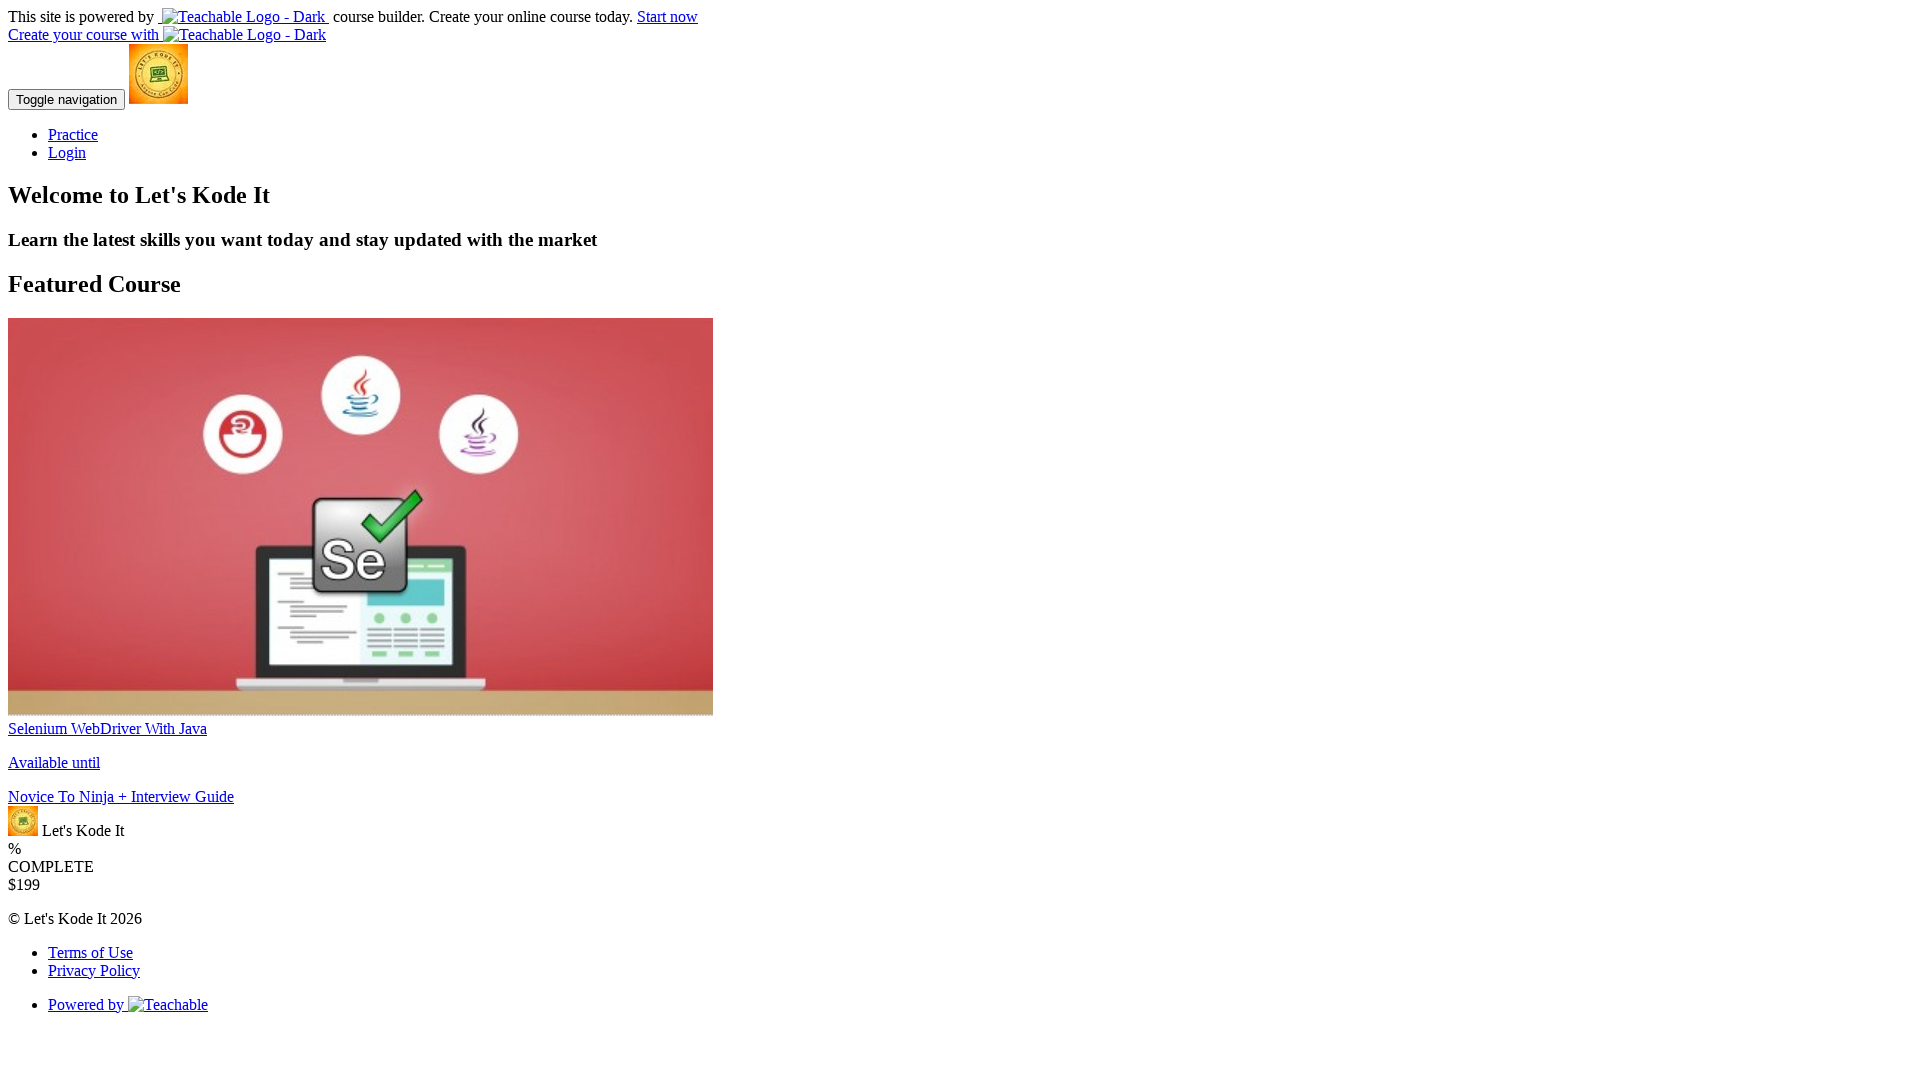

Retrieved window inner width using JavaScript
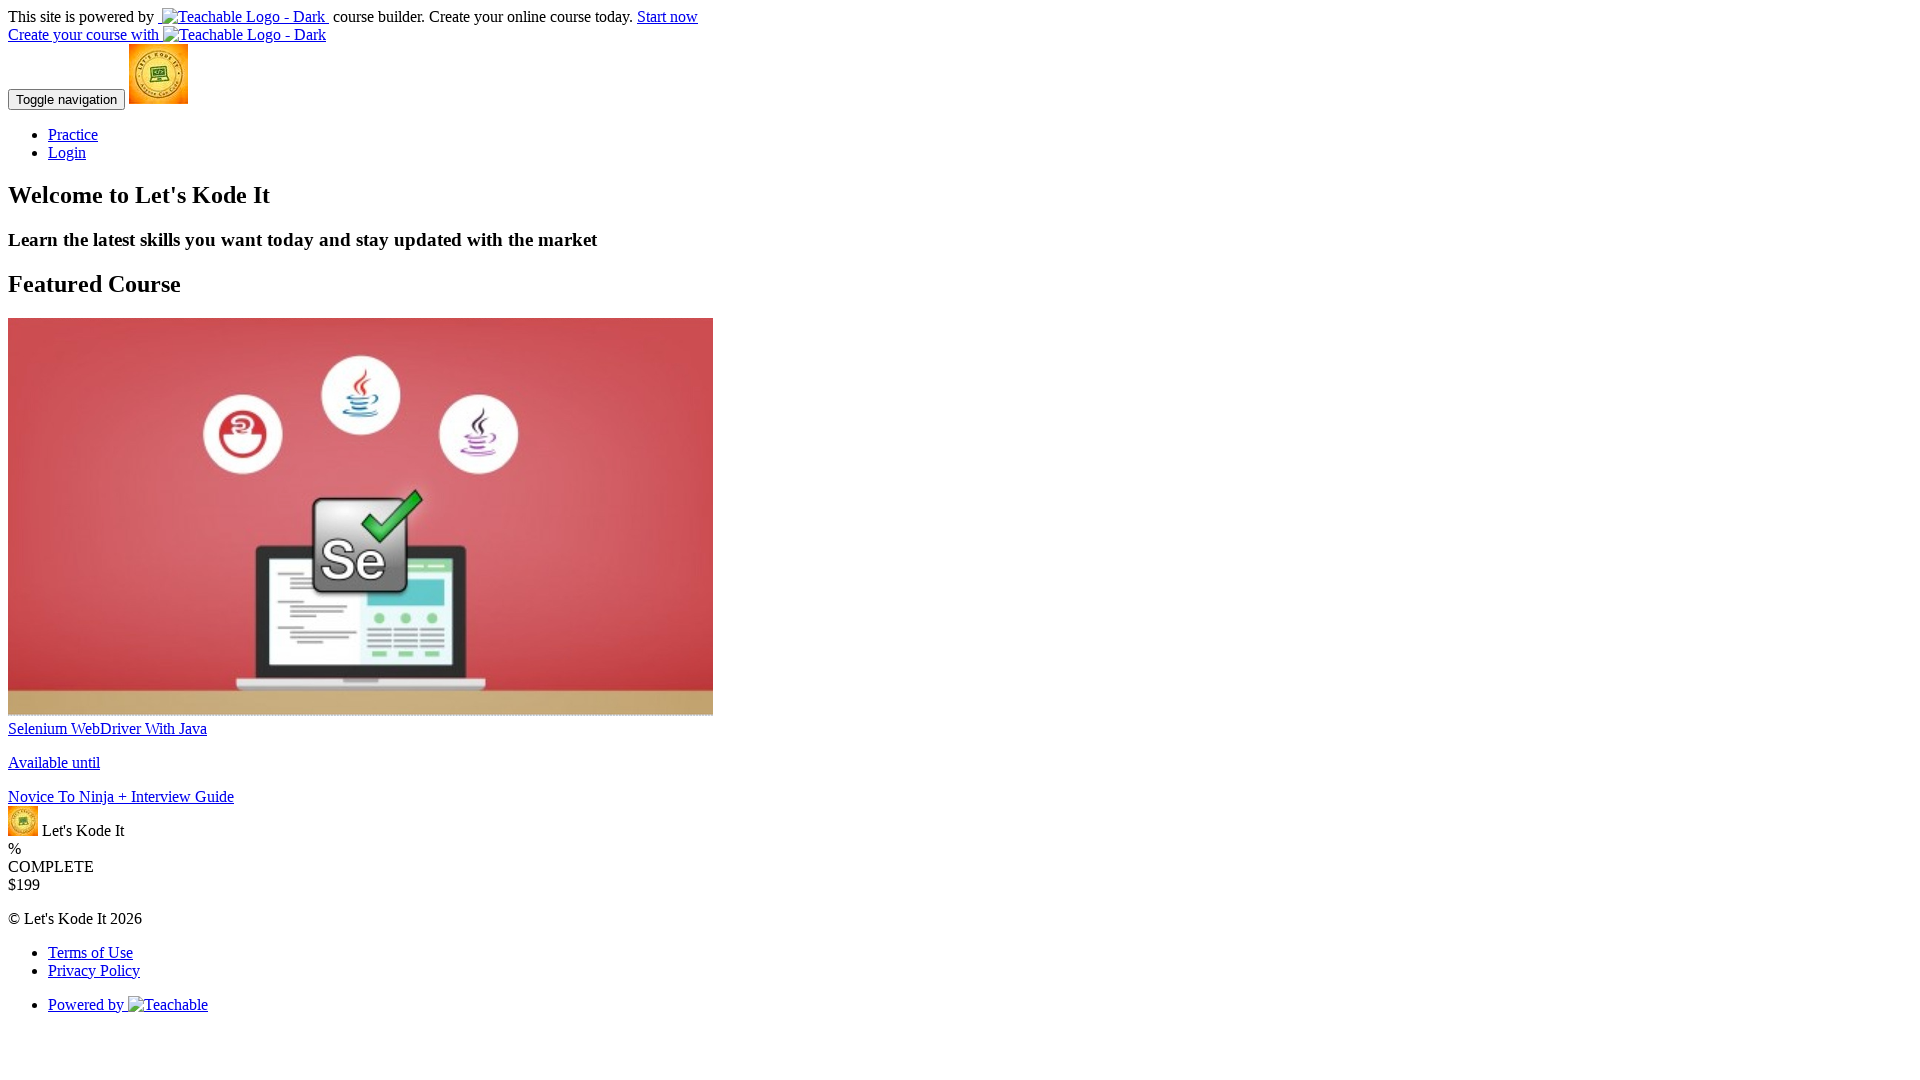

Window dimensions retrieved - Height: 1080, Width: 1920
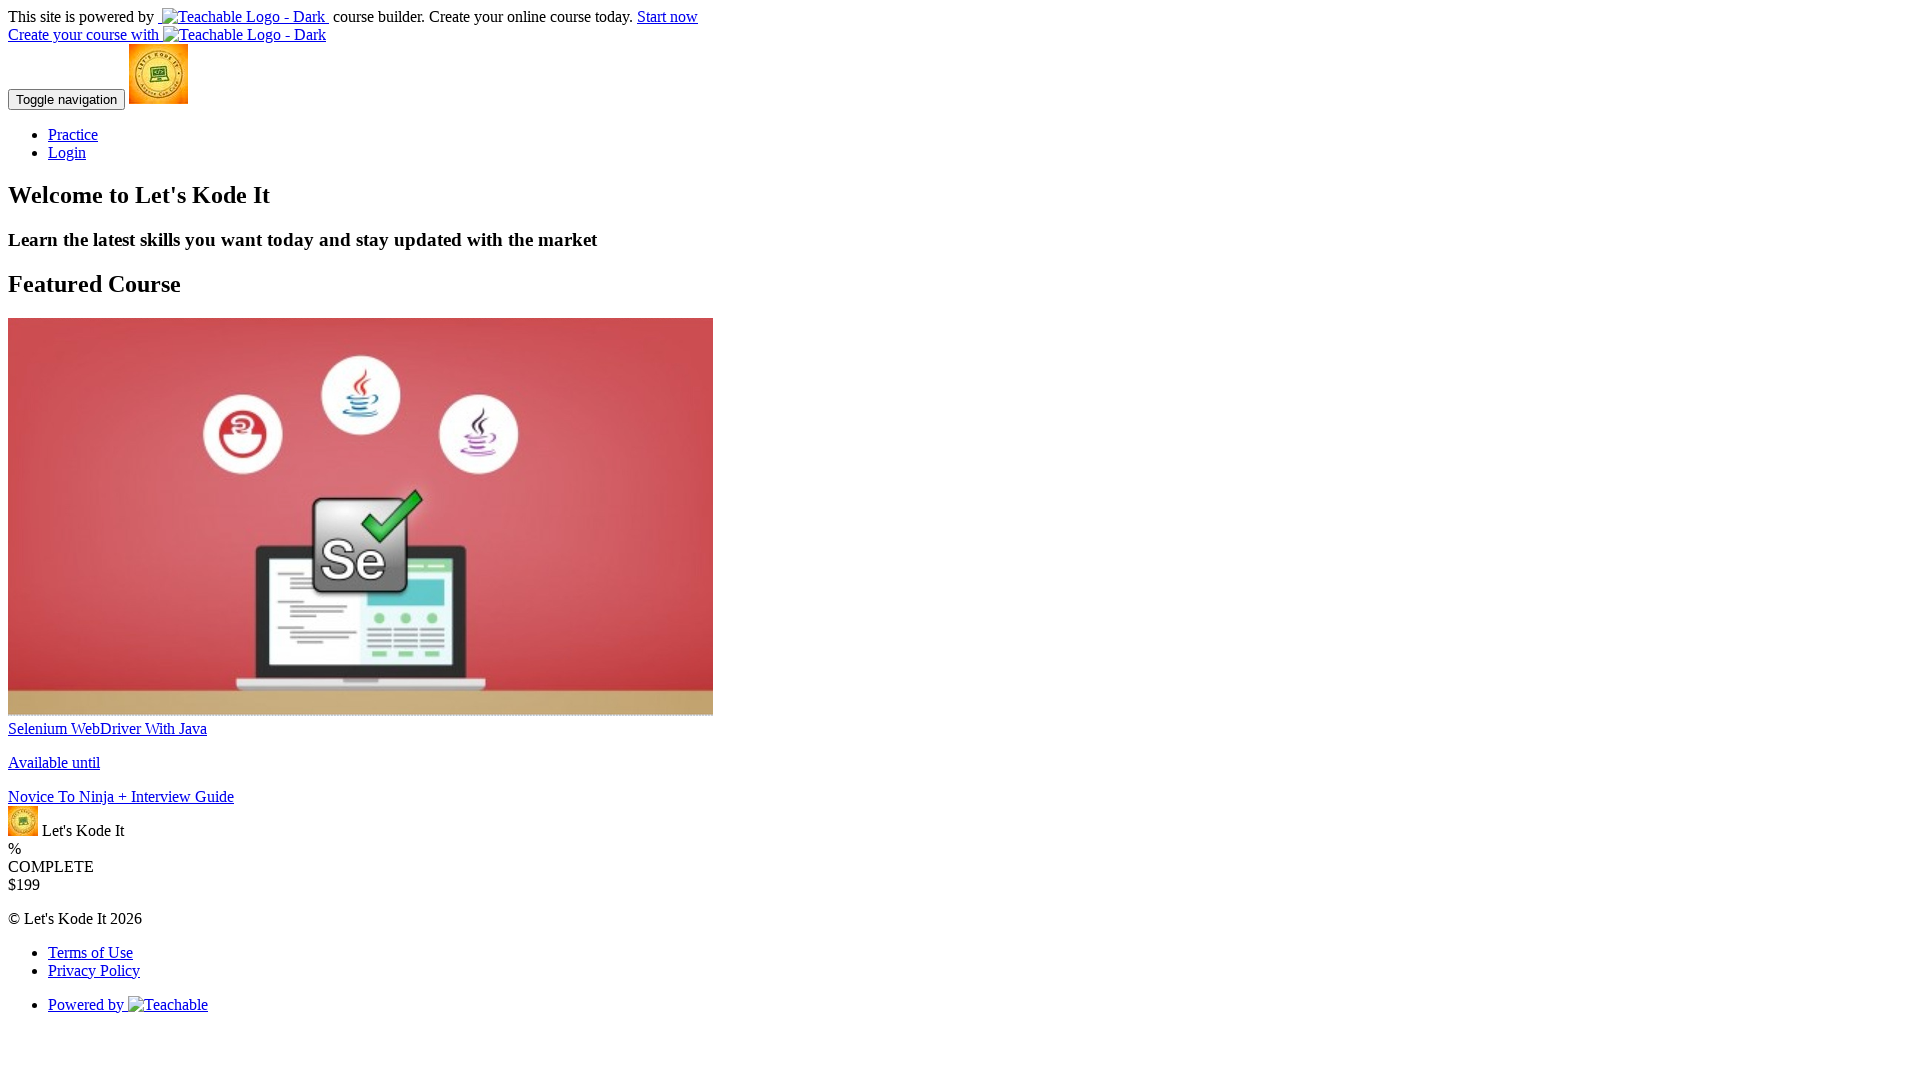

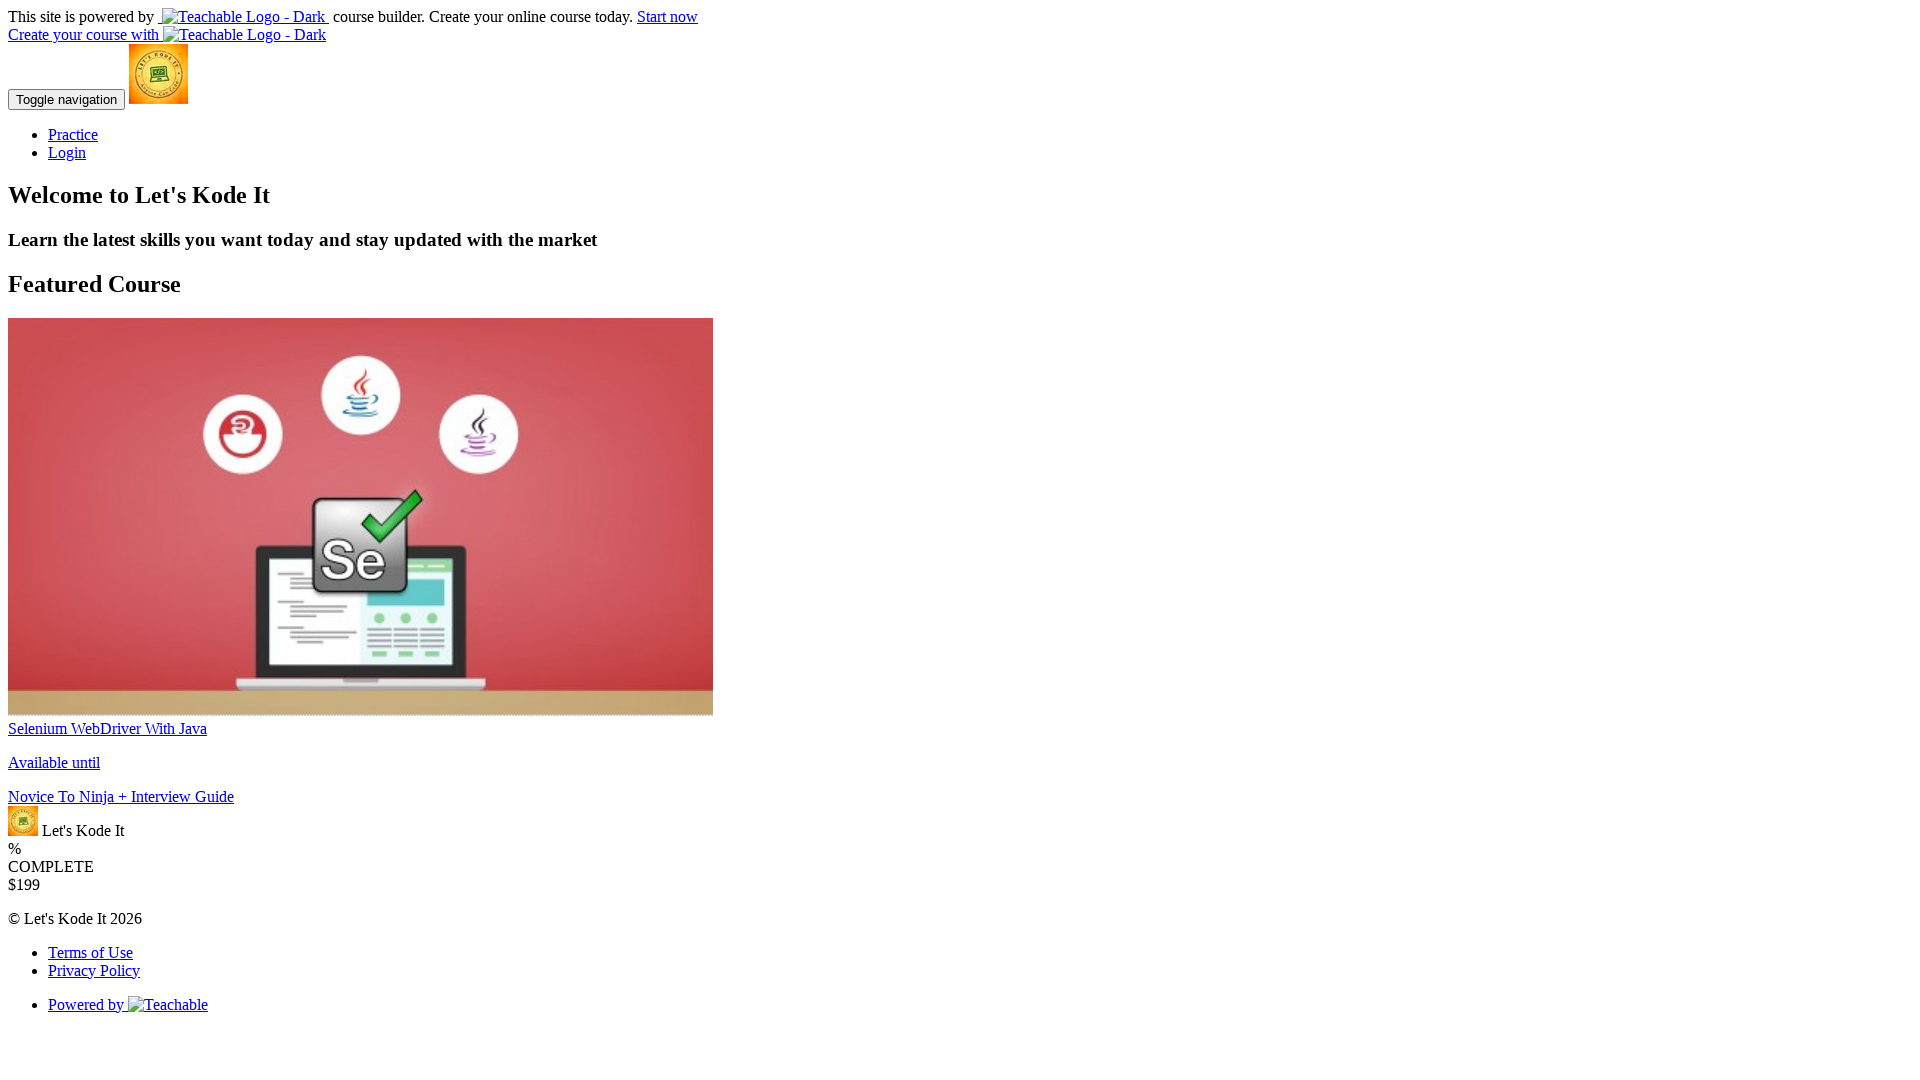